Tests scrolling functionality on Craigslist by repeatedly scrolling down the page and taking screenshots at each scroll position until reaching the bottom of the page.

Starting URL: https://atlanta.craigslist.org/

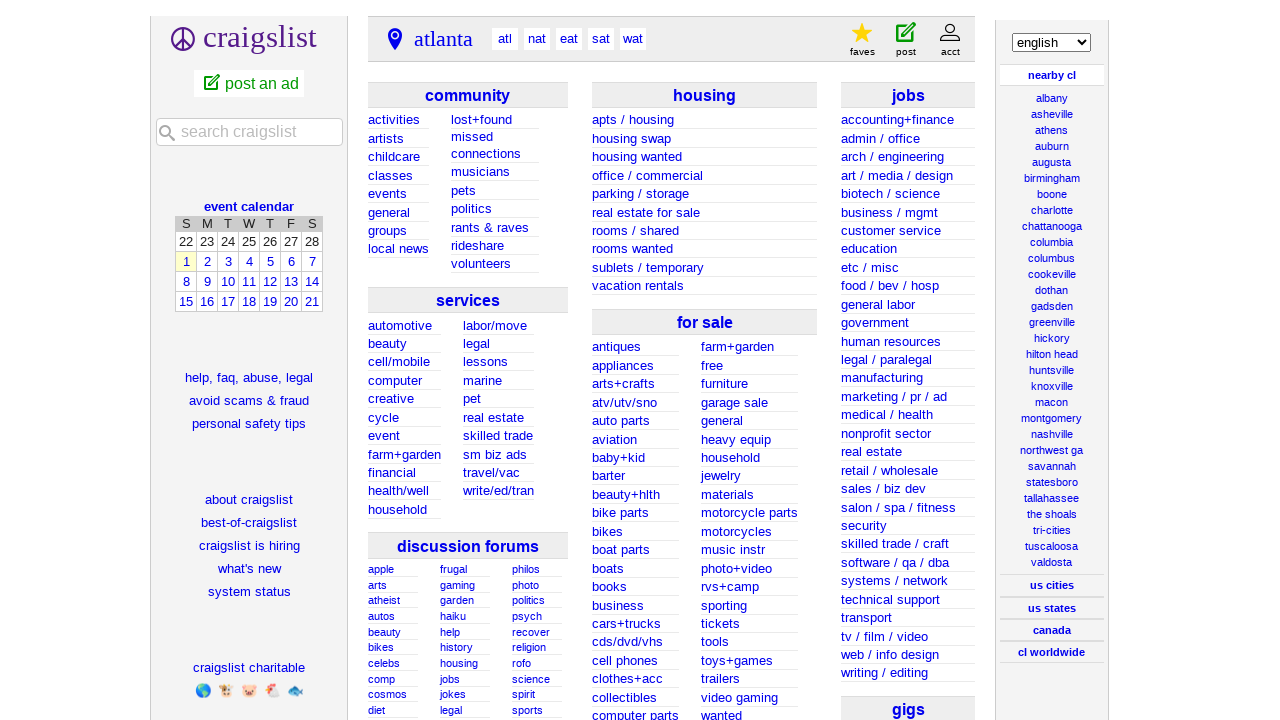

Set viewport size to 1280x720
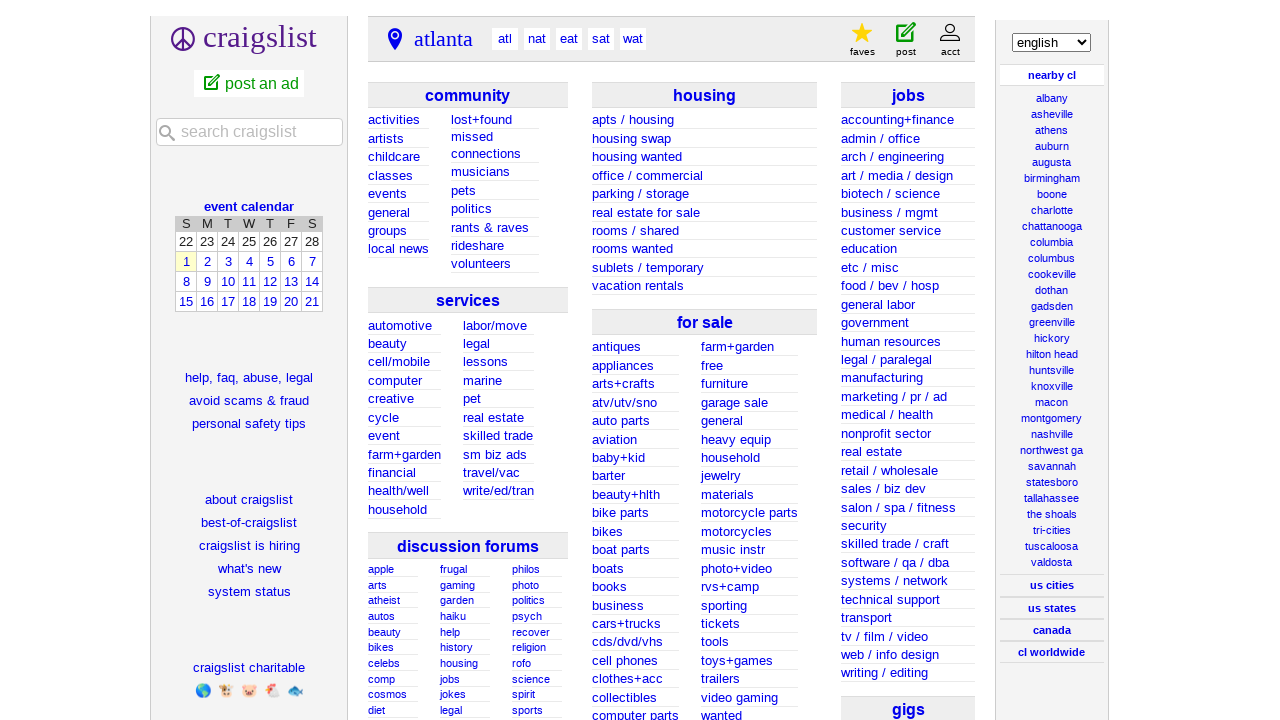

Retrieved initial scroll height
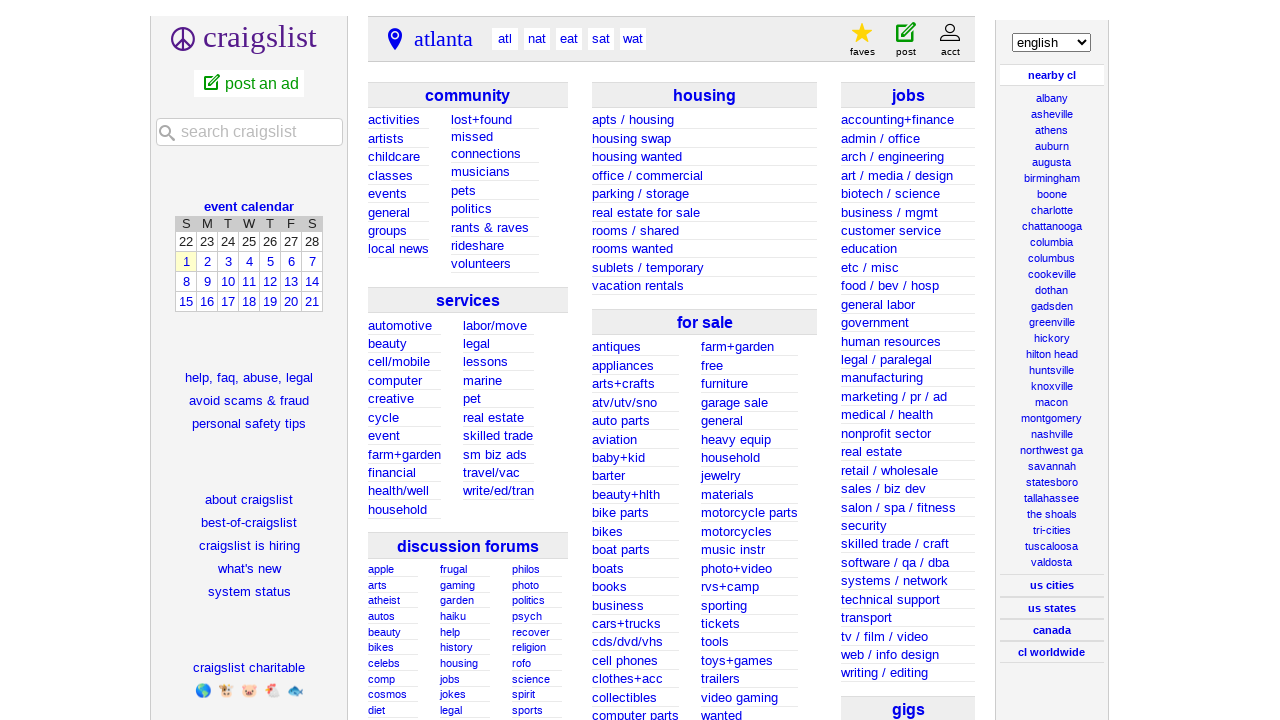

Scrolled down by viewport height (scroll 1/5)
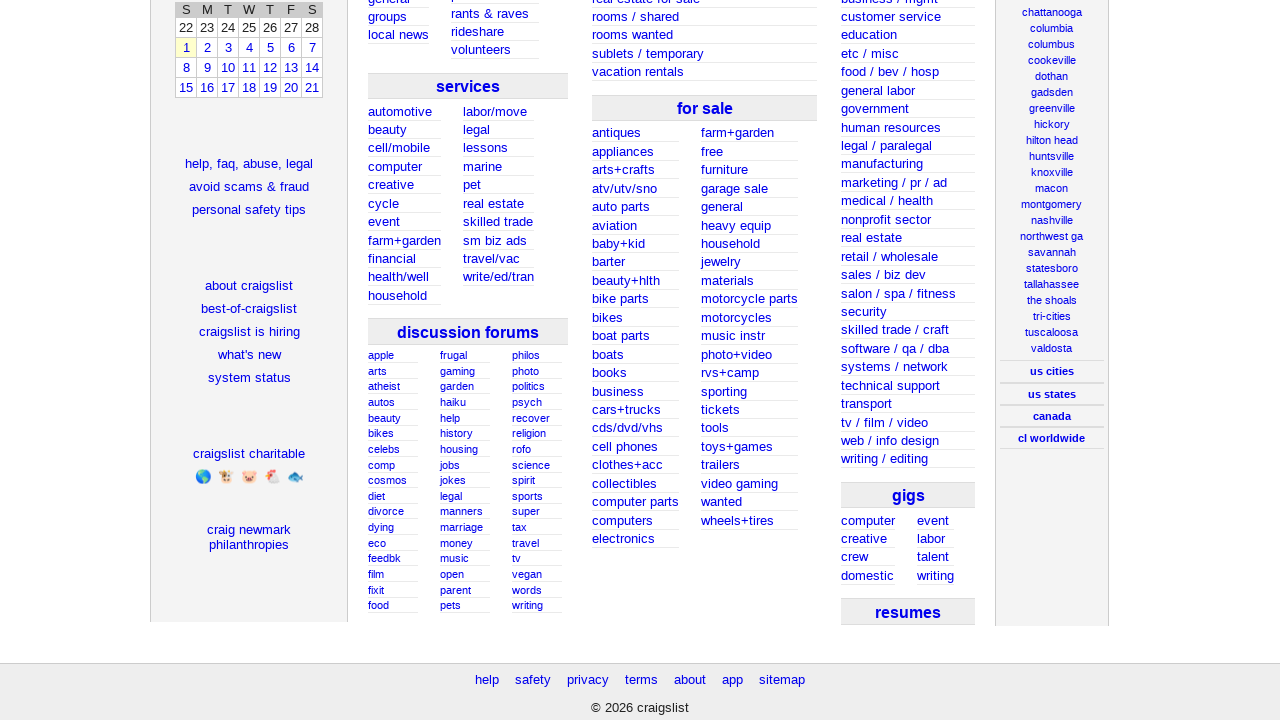

Waited 2 seconds for content to load
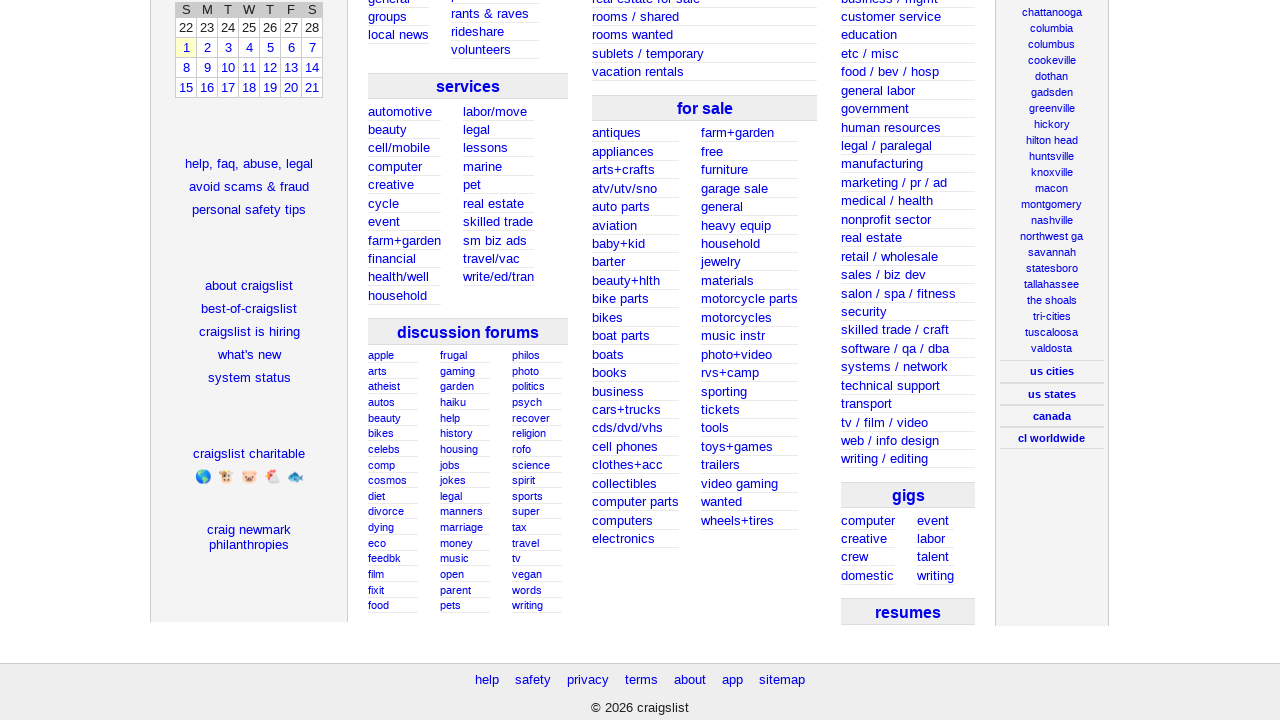

Retrieved current scroll position: 214
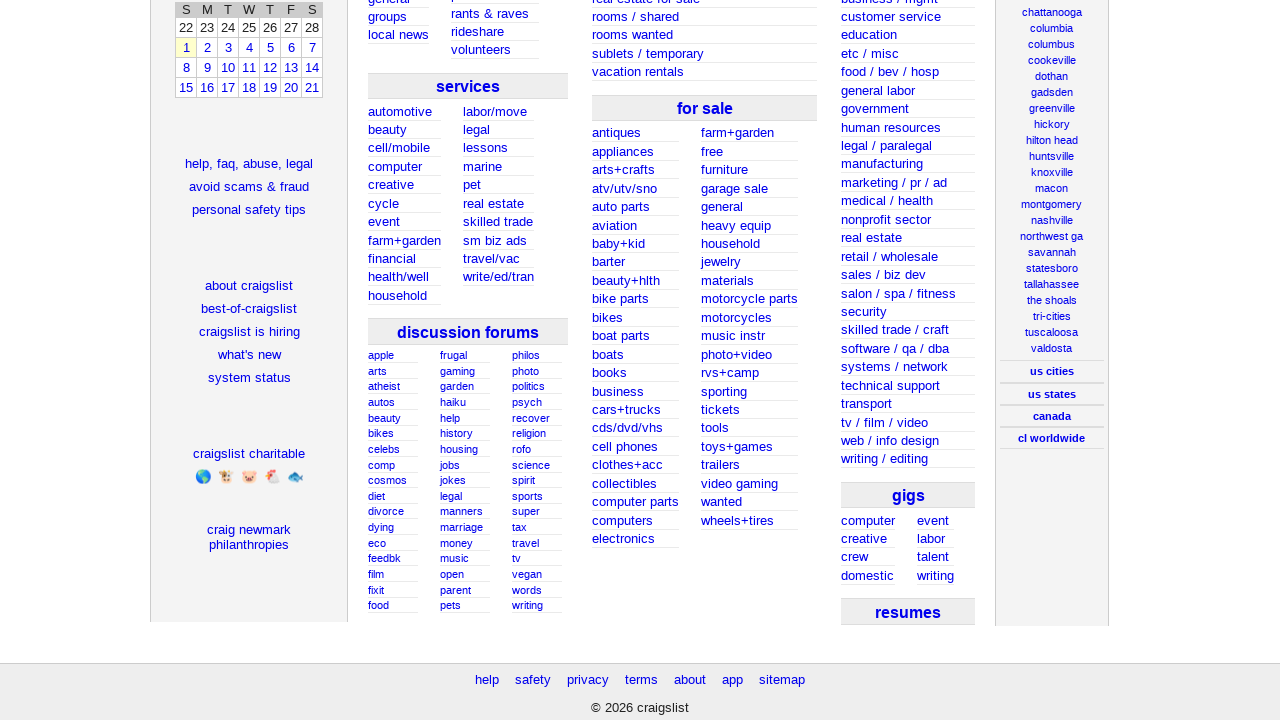

Retrieved new page height: 934
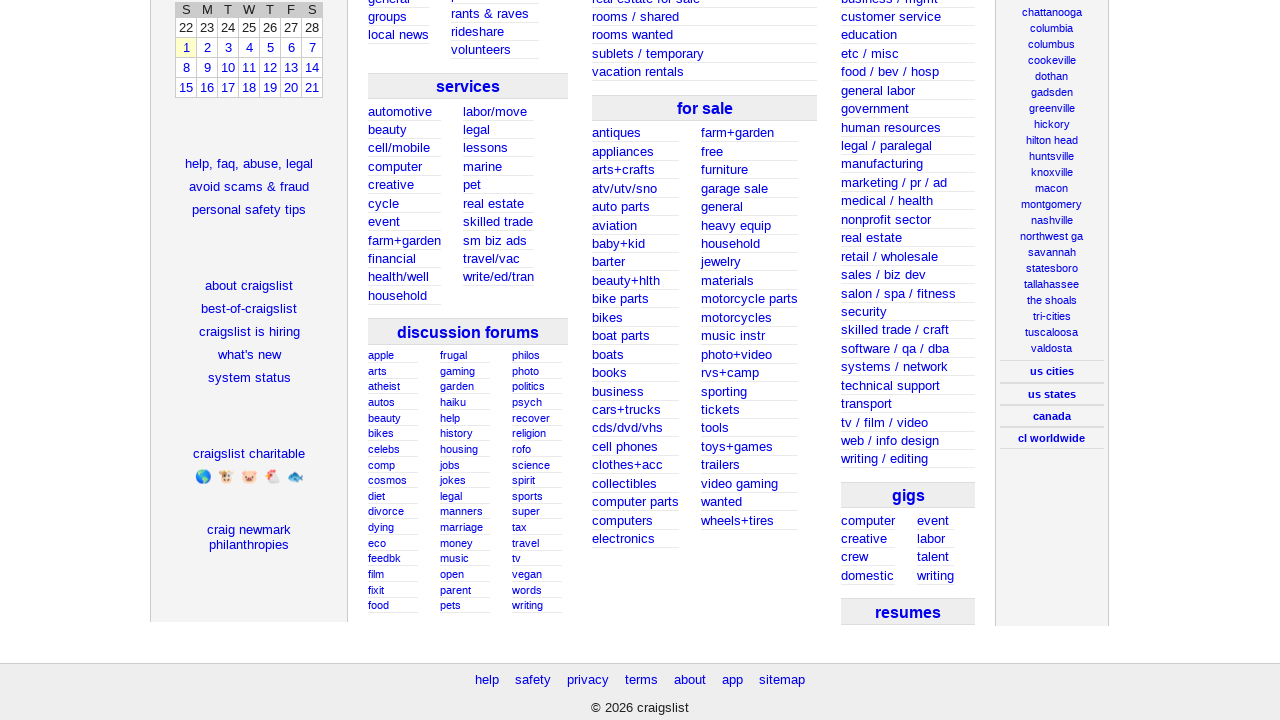

Scrolled down by viewport height (scroll 2/5)
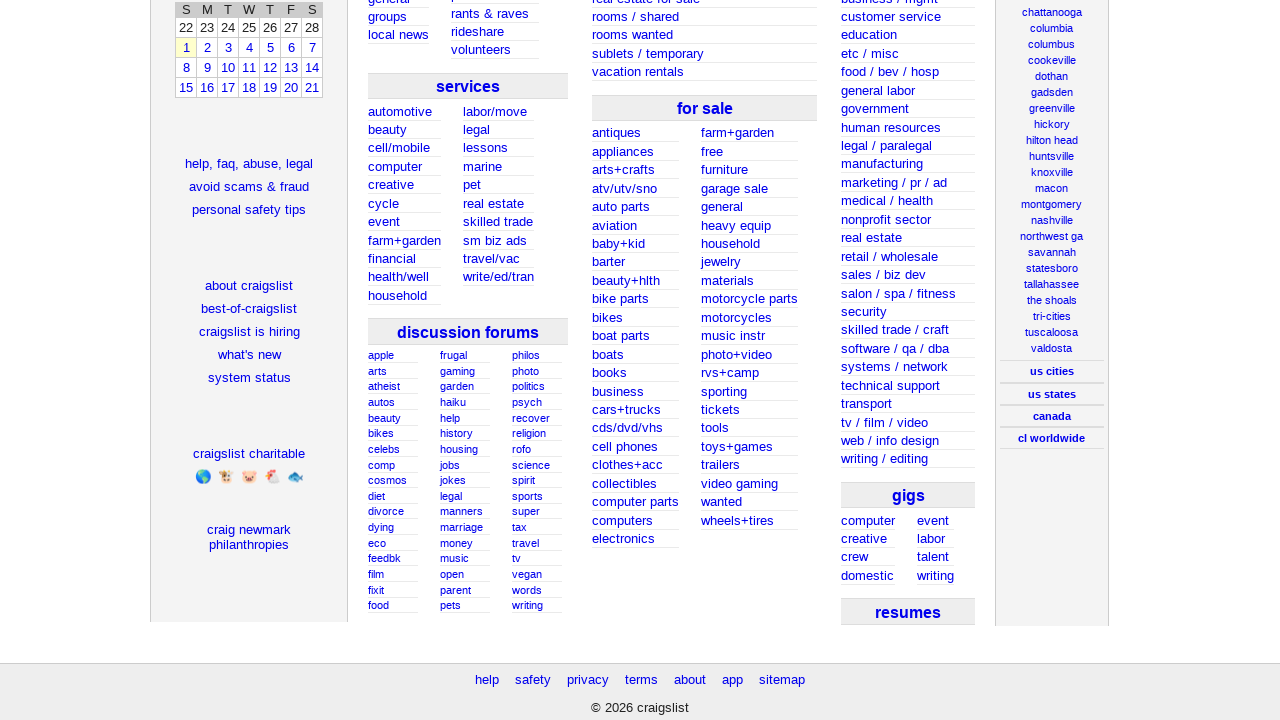

Waited 2 seconds for content to load
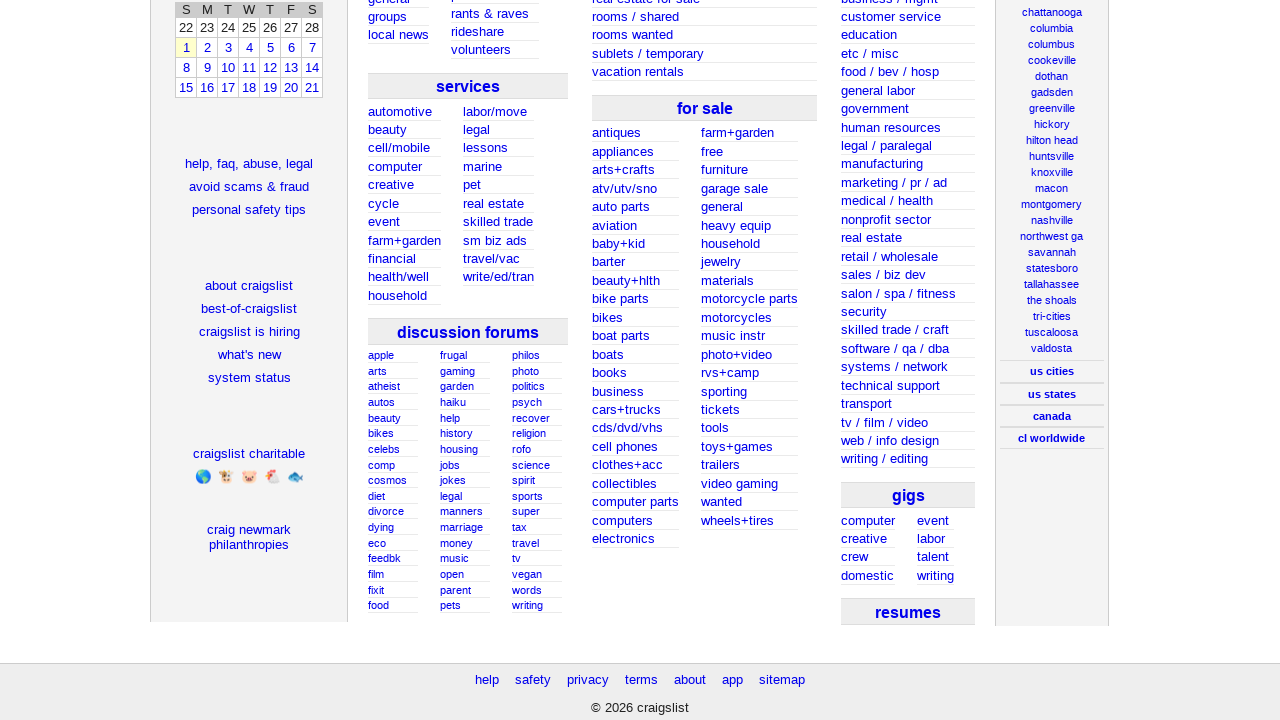

Retrieved current scroll position: 214
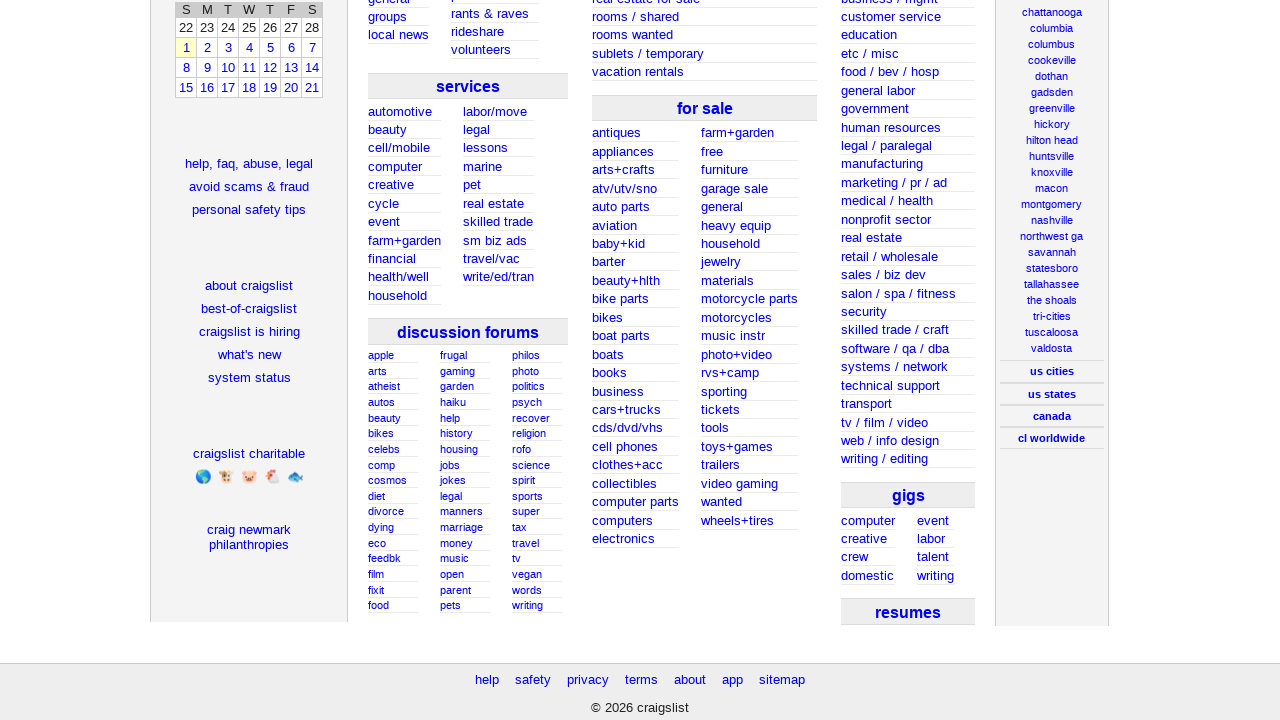

Retrieved new page height: 934
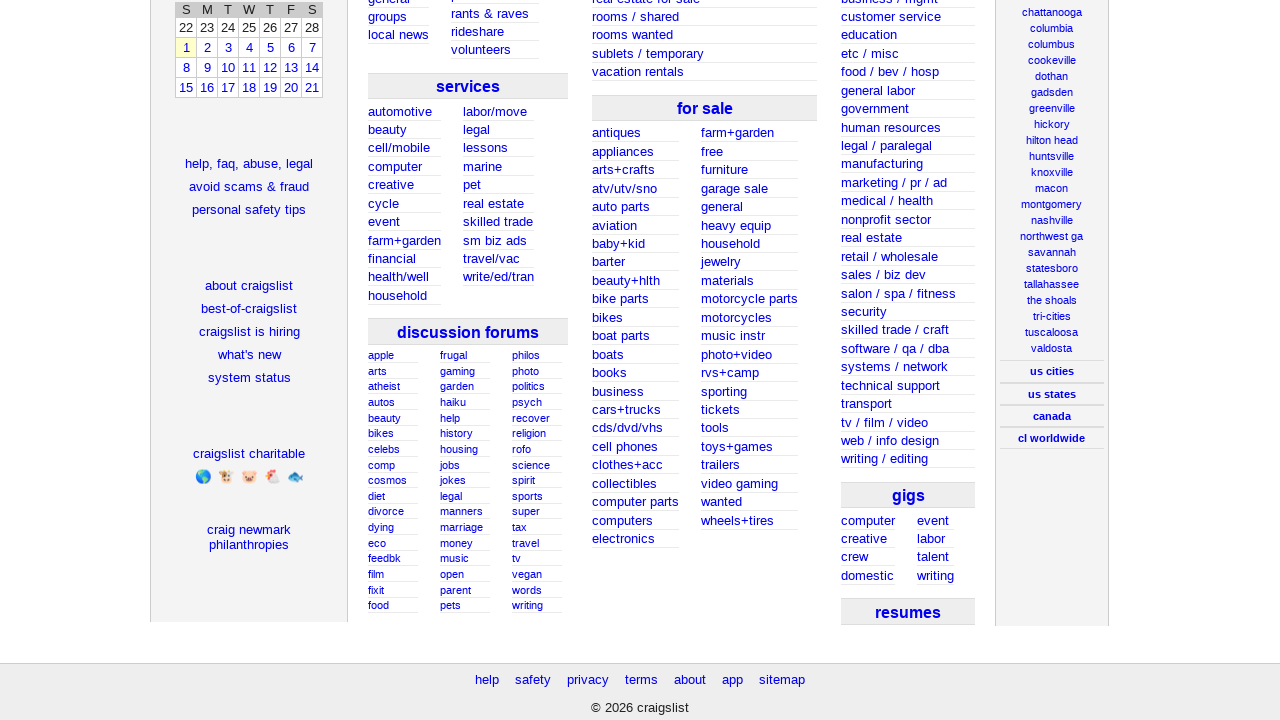

Scrolled down by viewport height (scroll 3/5)
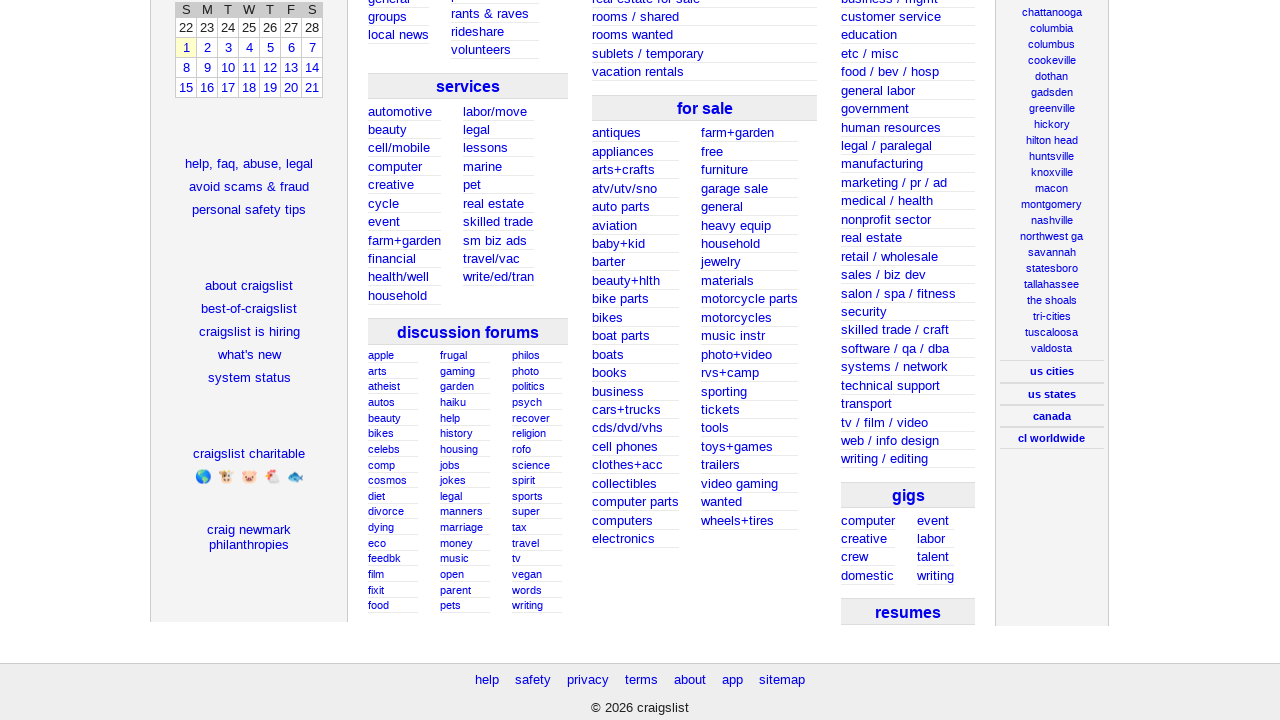

Waited 2 seconds for content to load
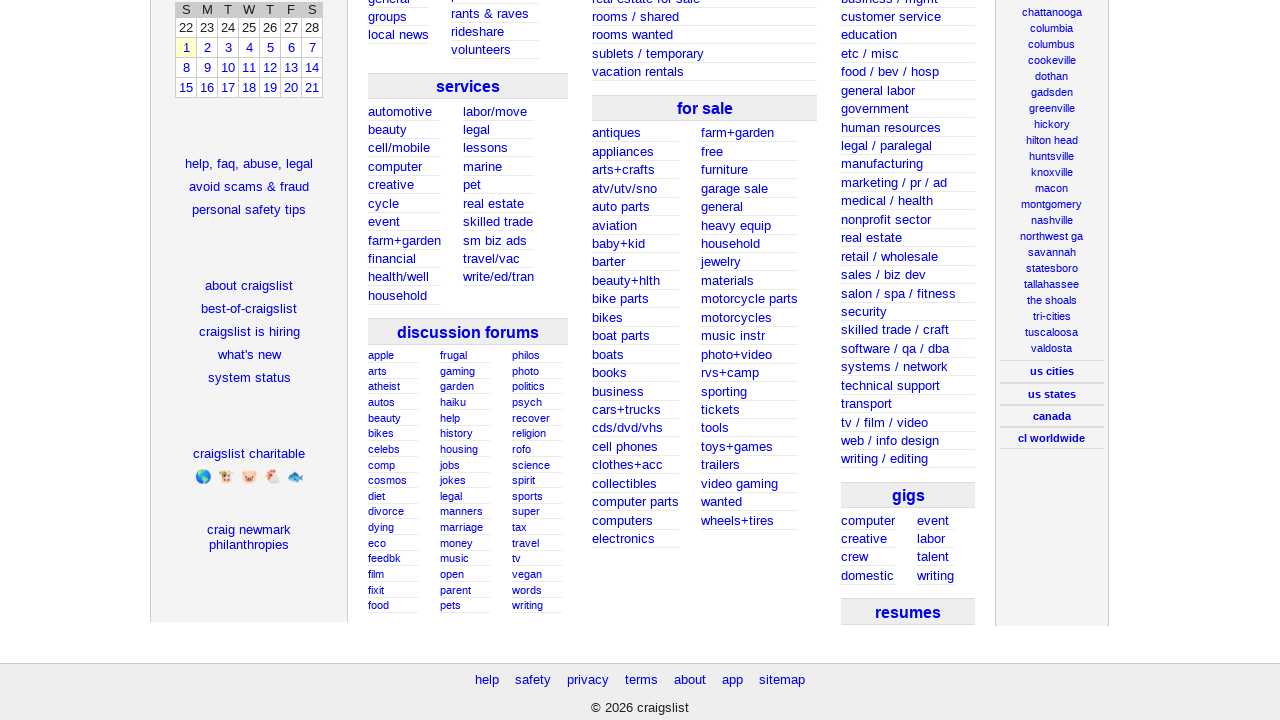

Retrieved current scroll position: 214
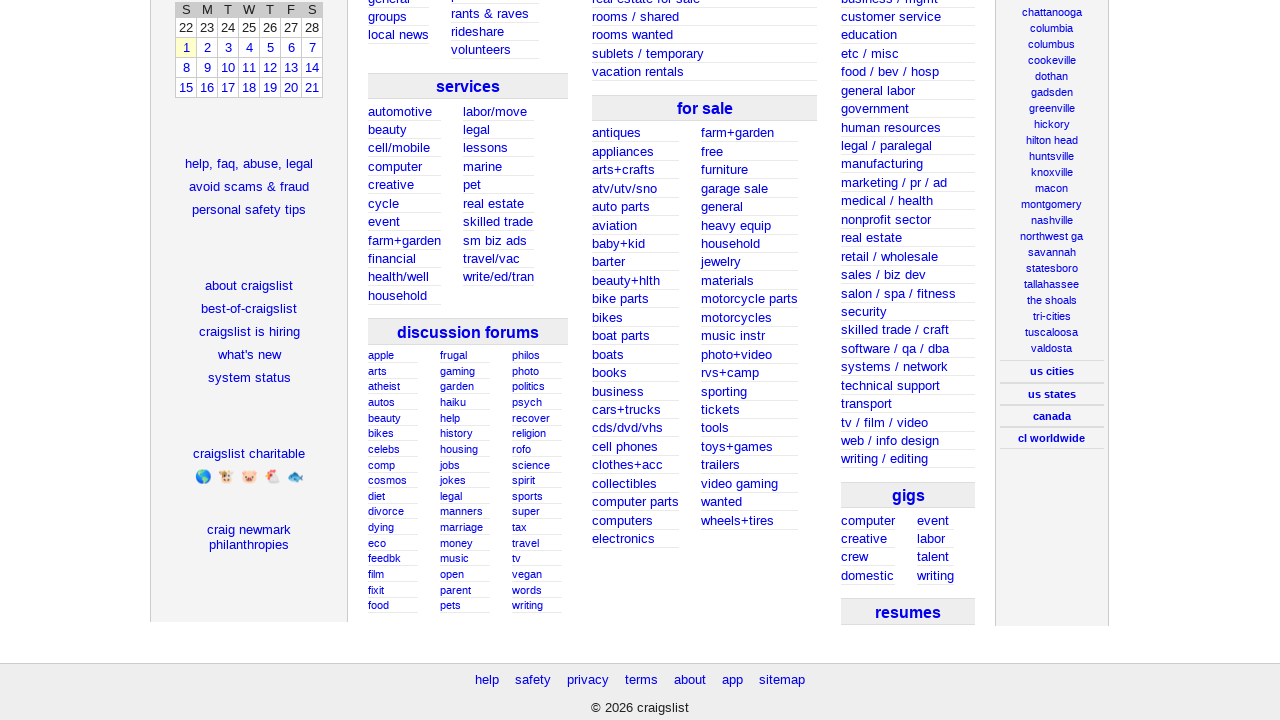

Retrieved new page height: 934
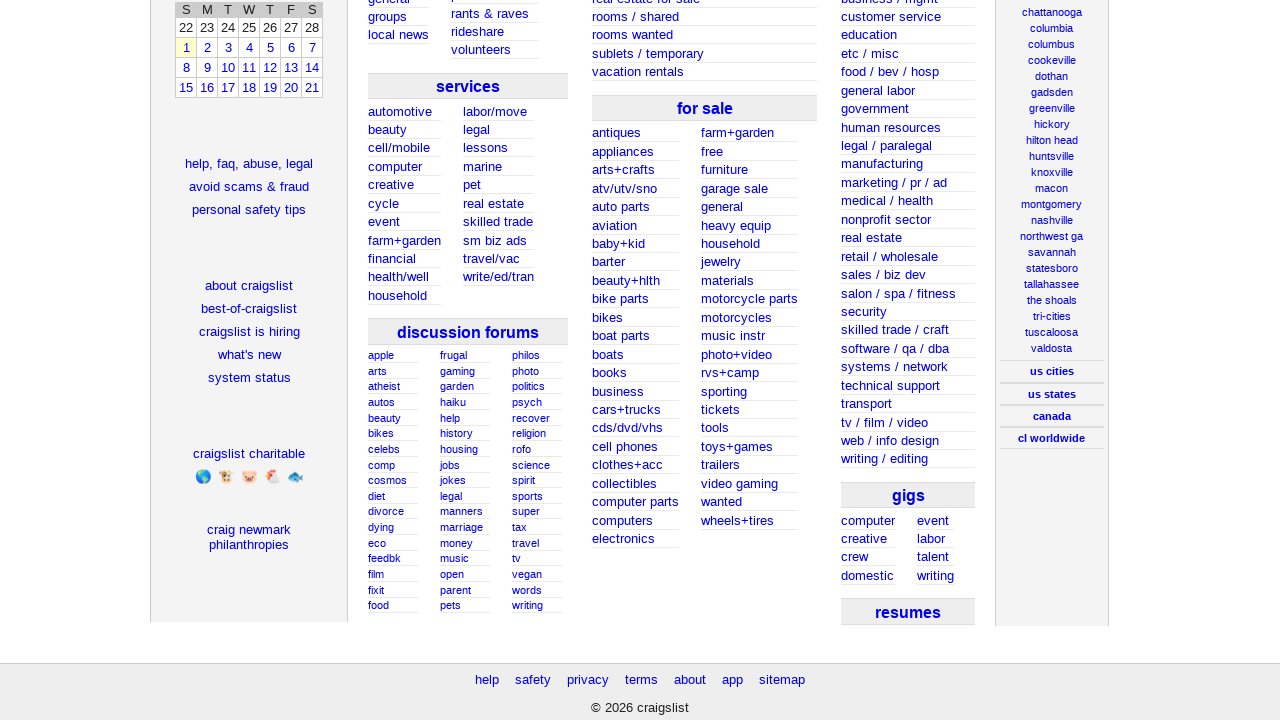

Scrolled down by viewport height (scroll 4/5)
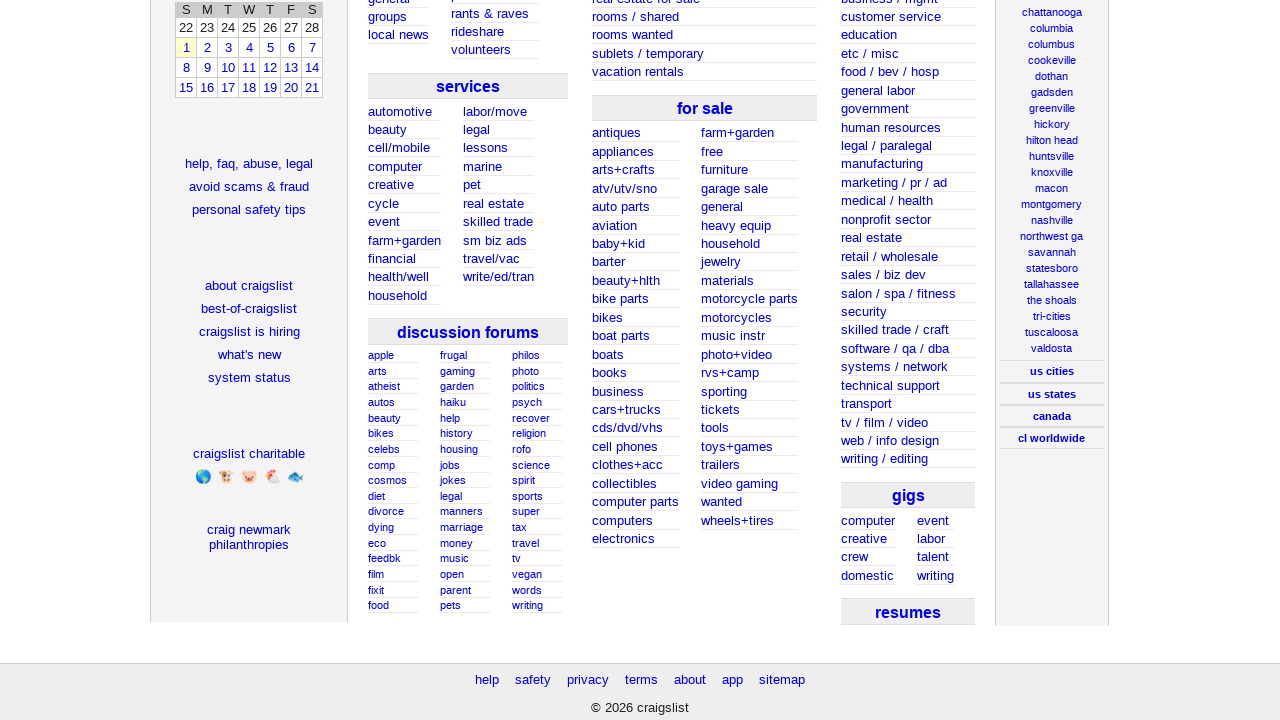

Waited 2 seconds for content to load
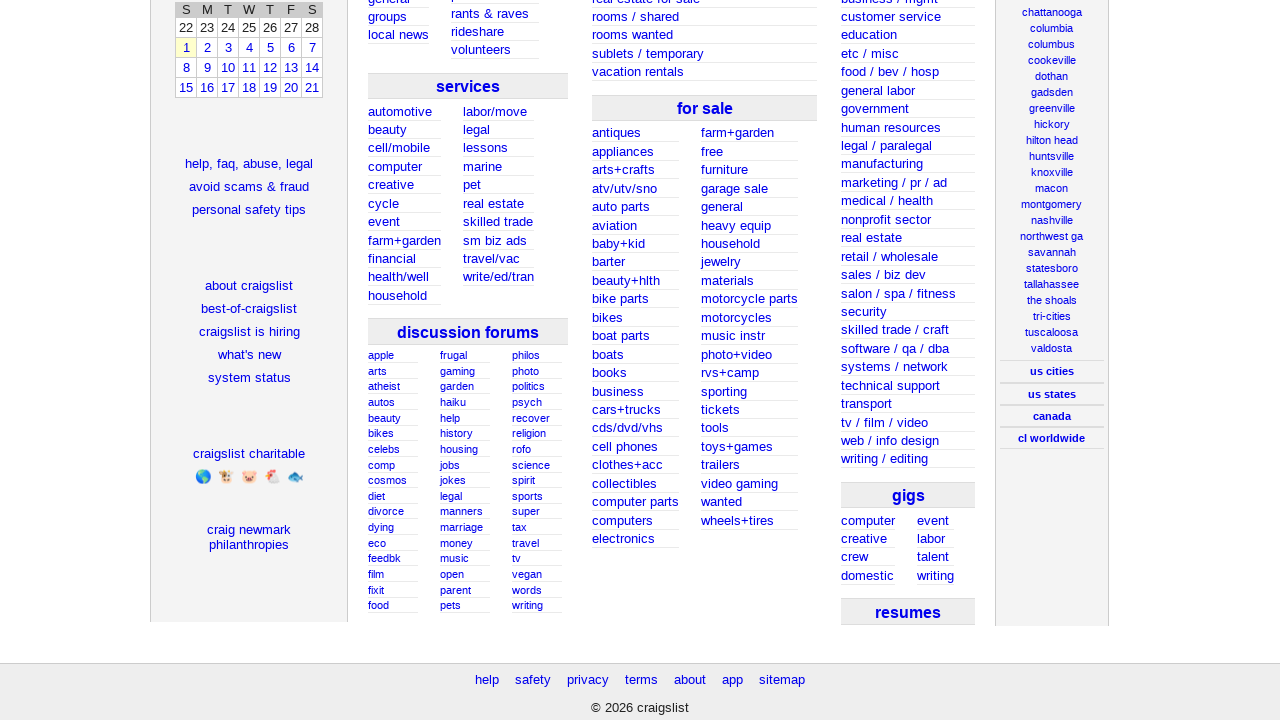

Retrieved current scroll position: 214
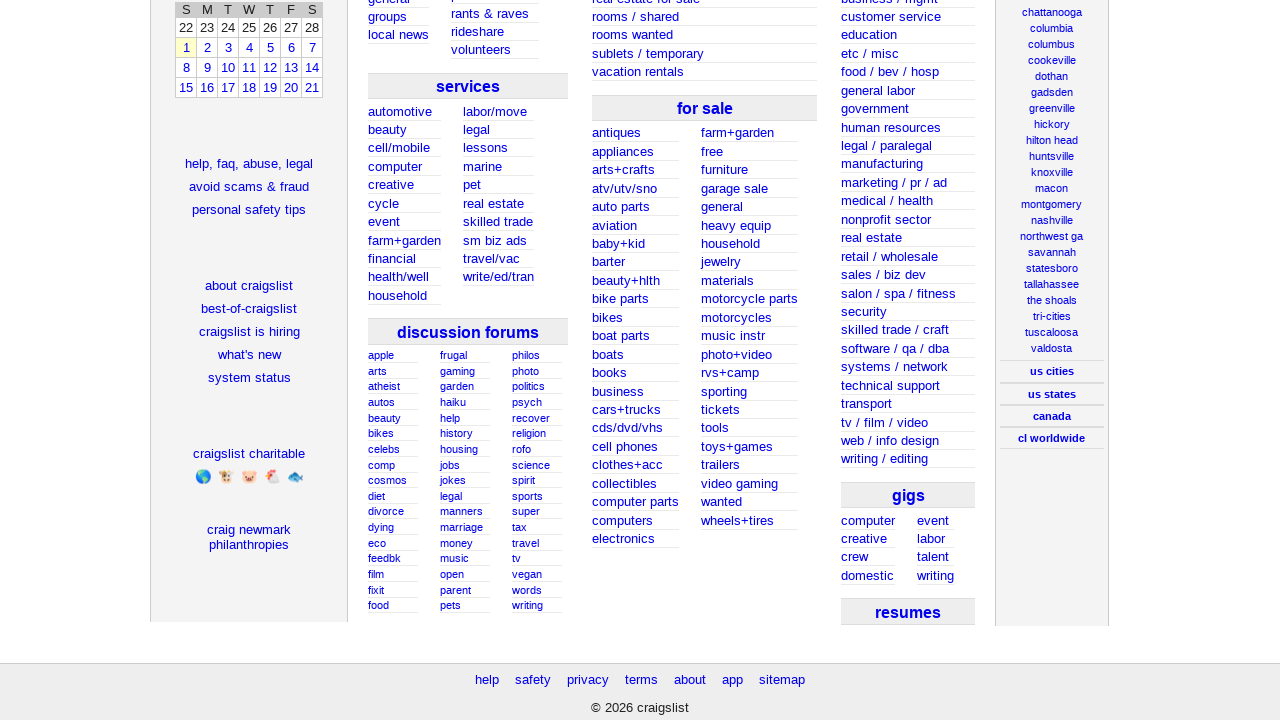

Retrieved new page height: 934
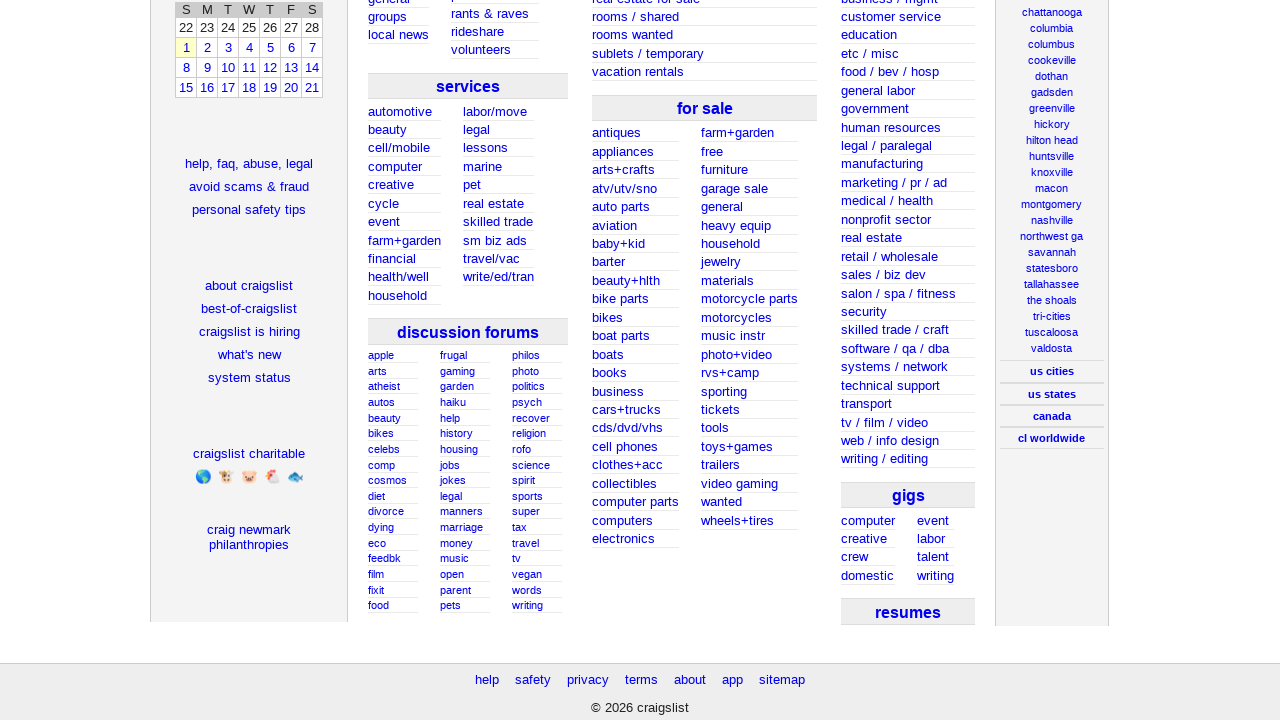

Scrolled down by viewport height (scroll 5/5)
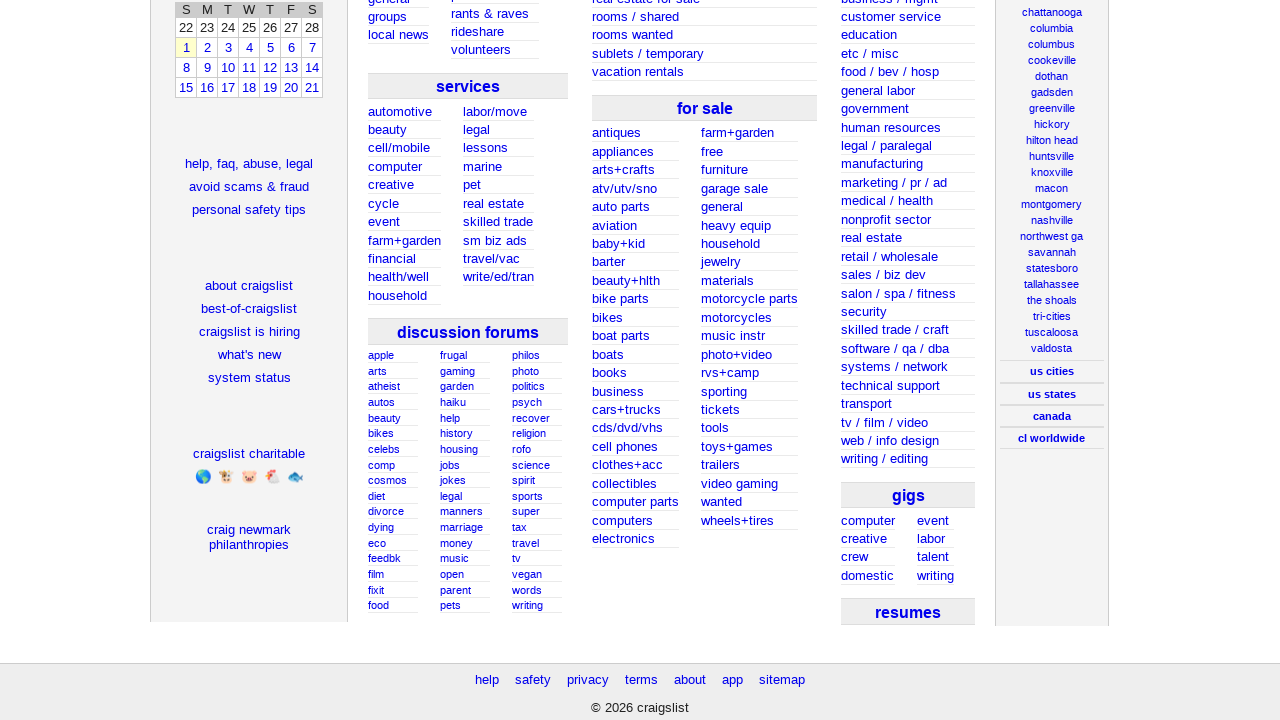

Waited 2 seconds for content to load
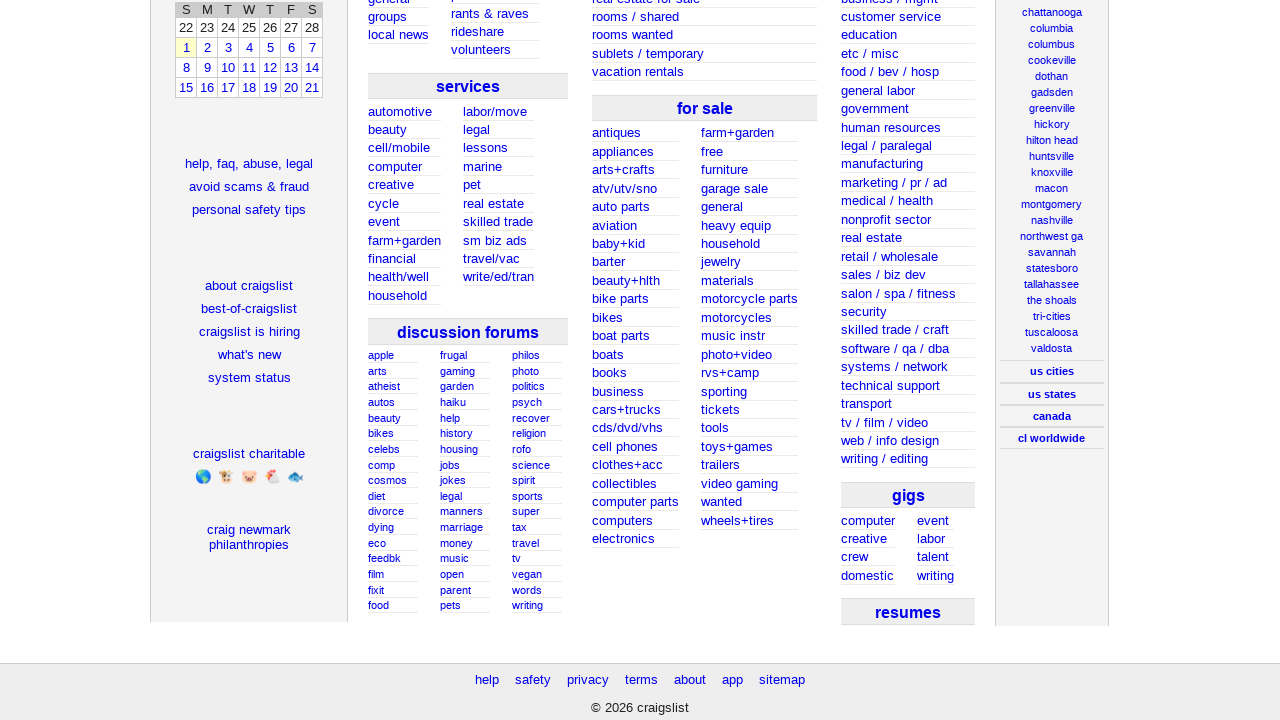

Retrieved current scroll position: 214
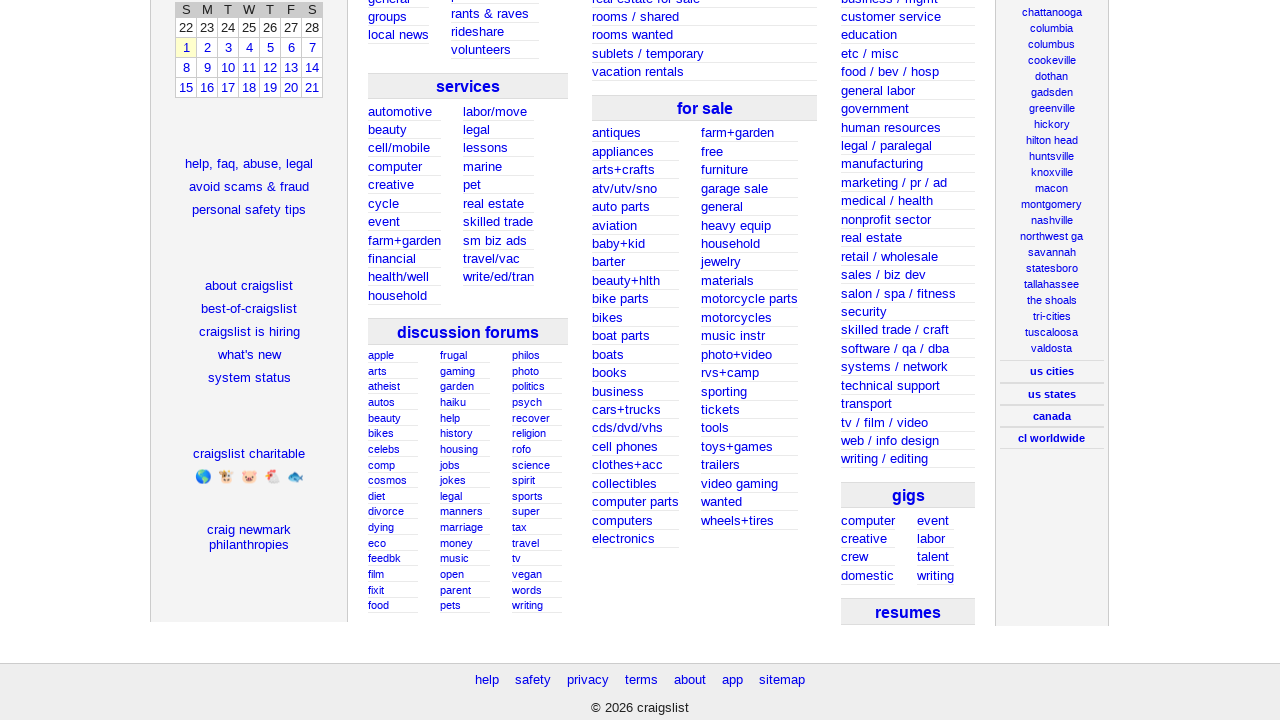

Retrieved new page height: 934
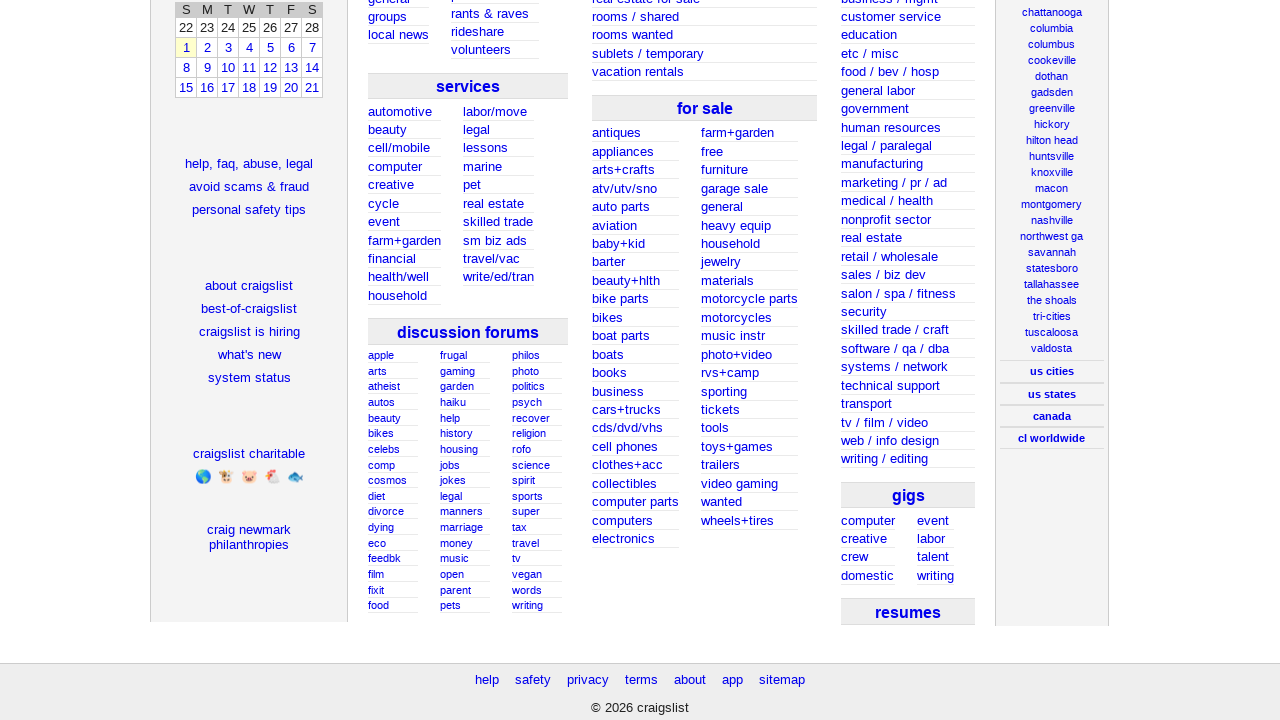

Verified body element is present on page
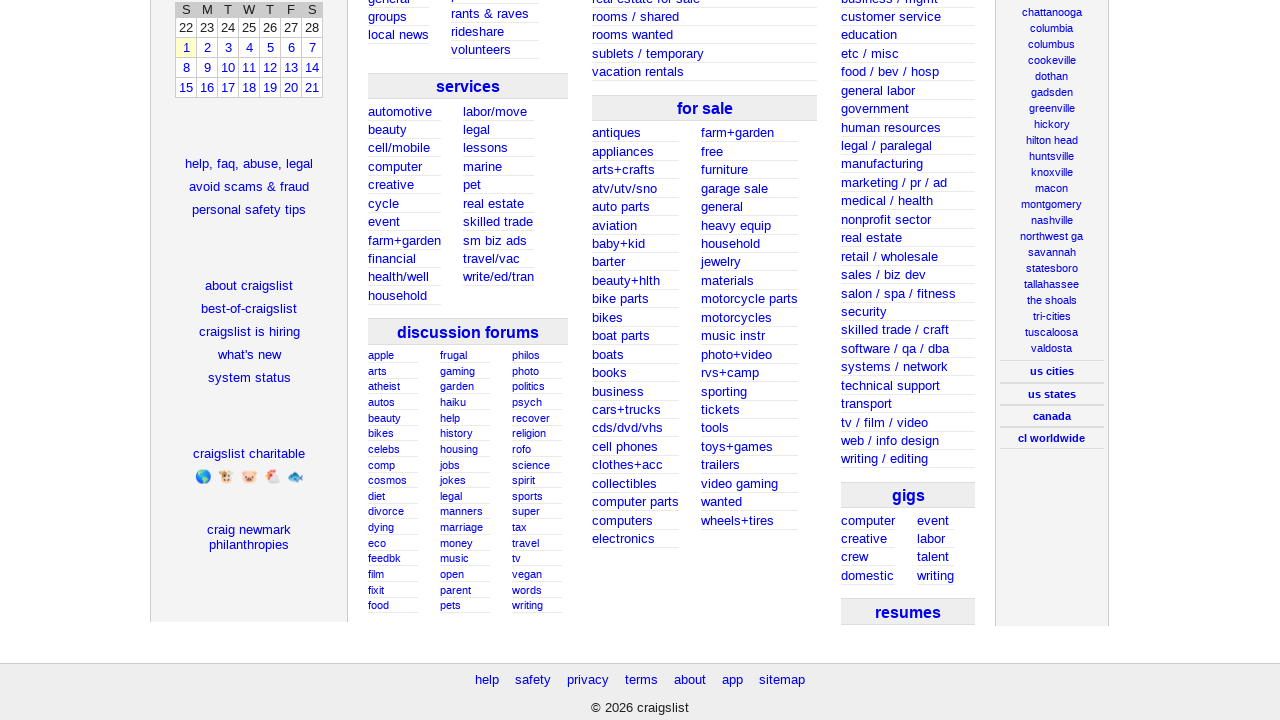

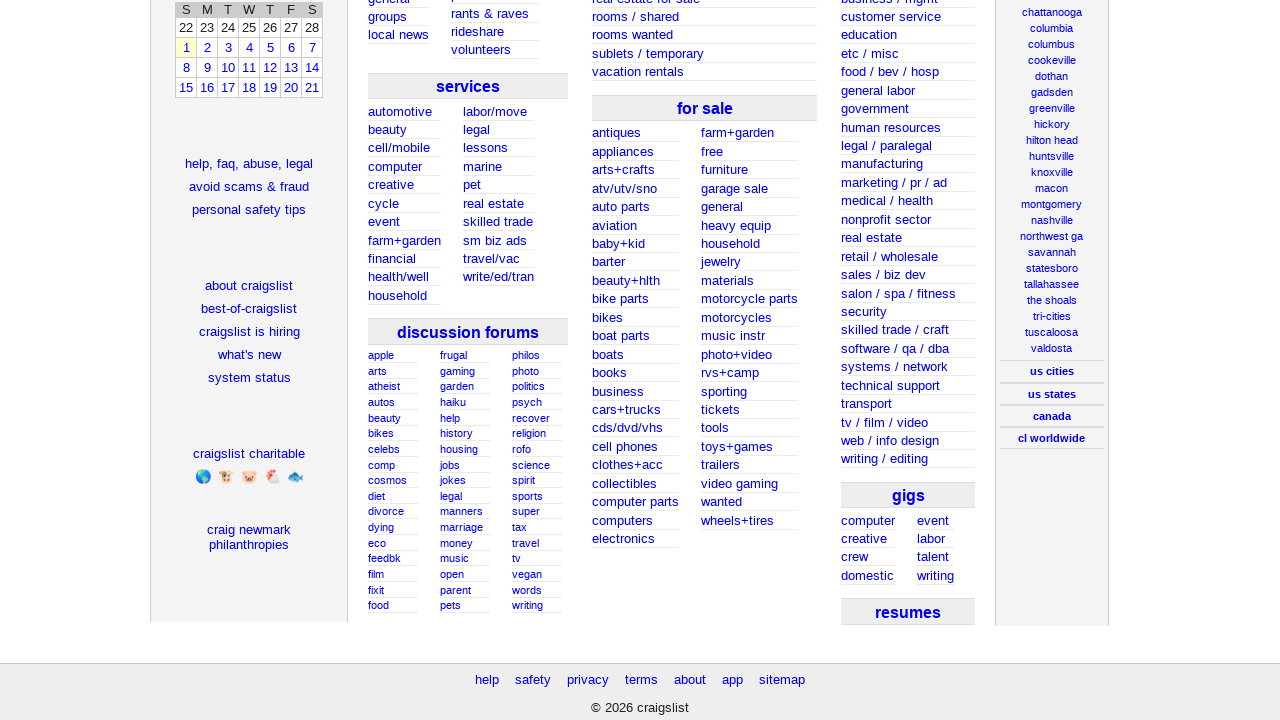